Tests the search functionality on 99-bottles-of-beer.net by navigating to the search page, entering a programming language name, submitting the search, and verifying that all results contain the searched term.

Starting URL: https://www.99-bottles-of-beer.net/

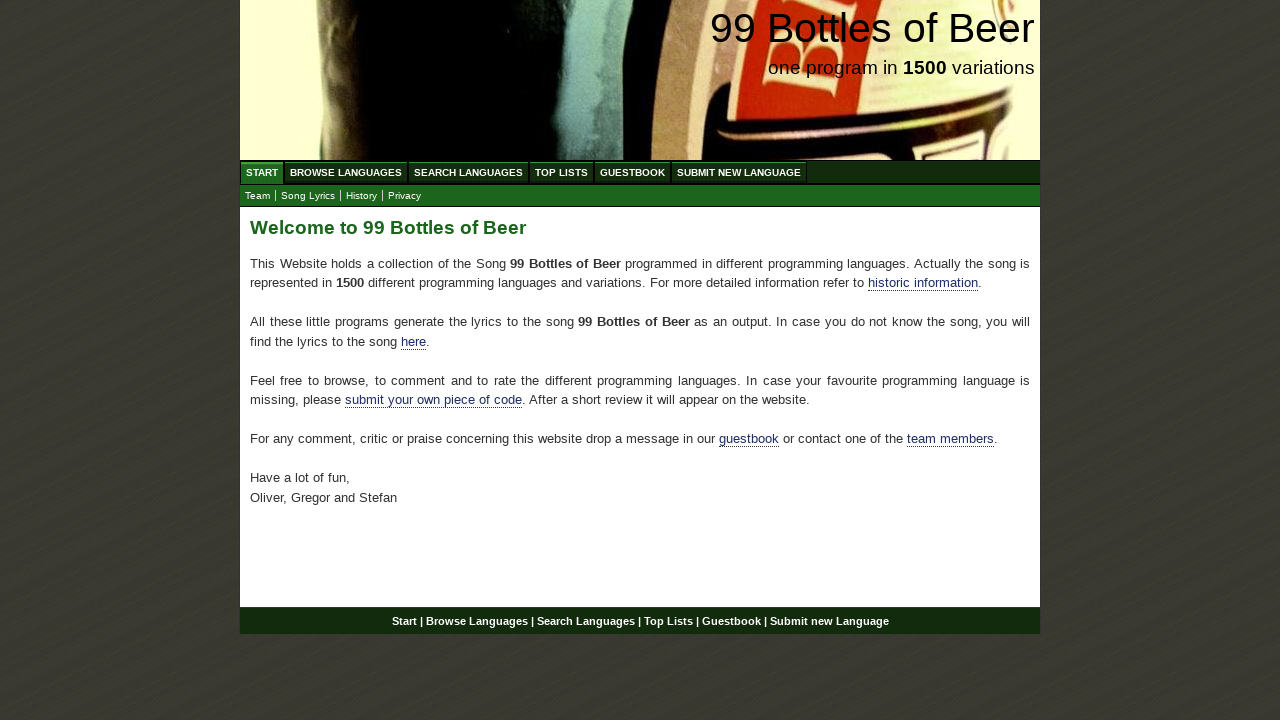

Clicked on 'Search Languages' menu item at (468, 172) on xpath=//ul[@id='menu']/li/a[@href='/search.html']
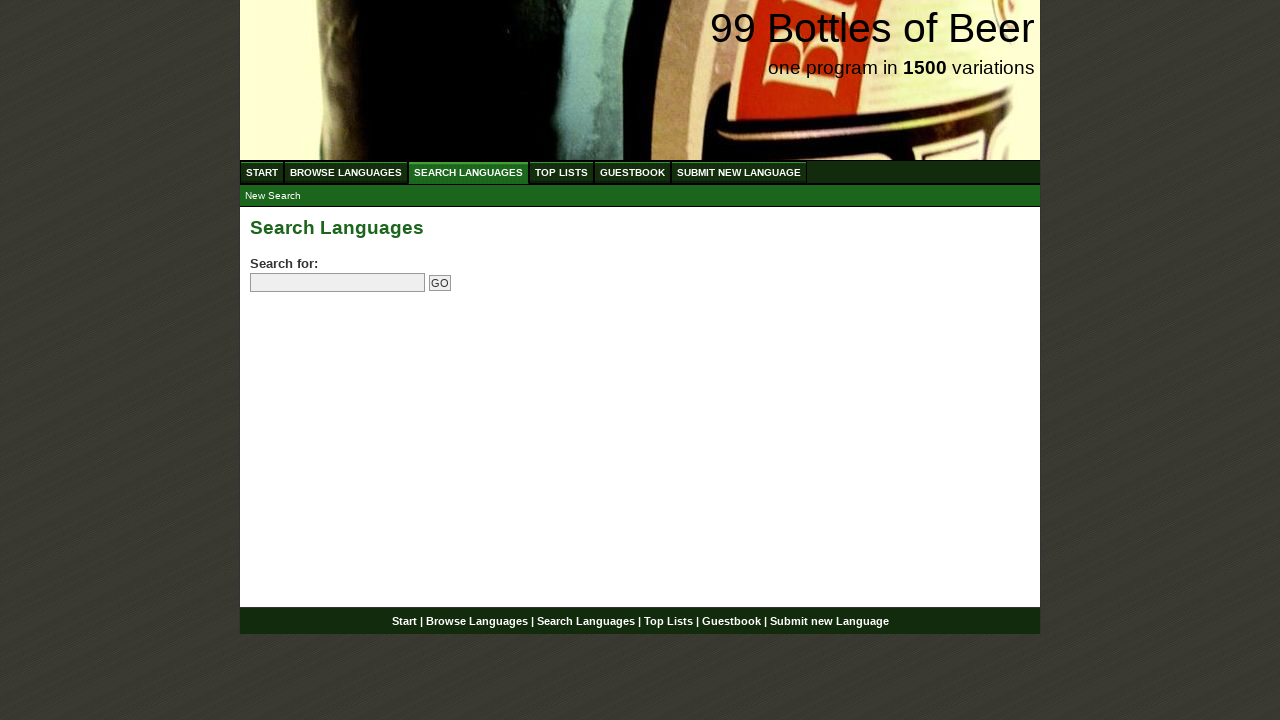

Clicked on search input field at (338, 283) on input[name='search']
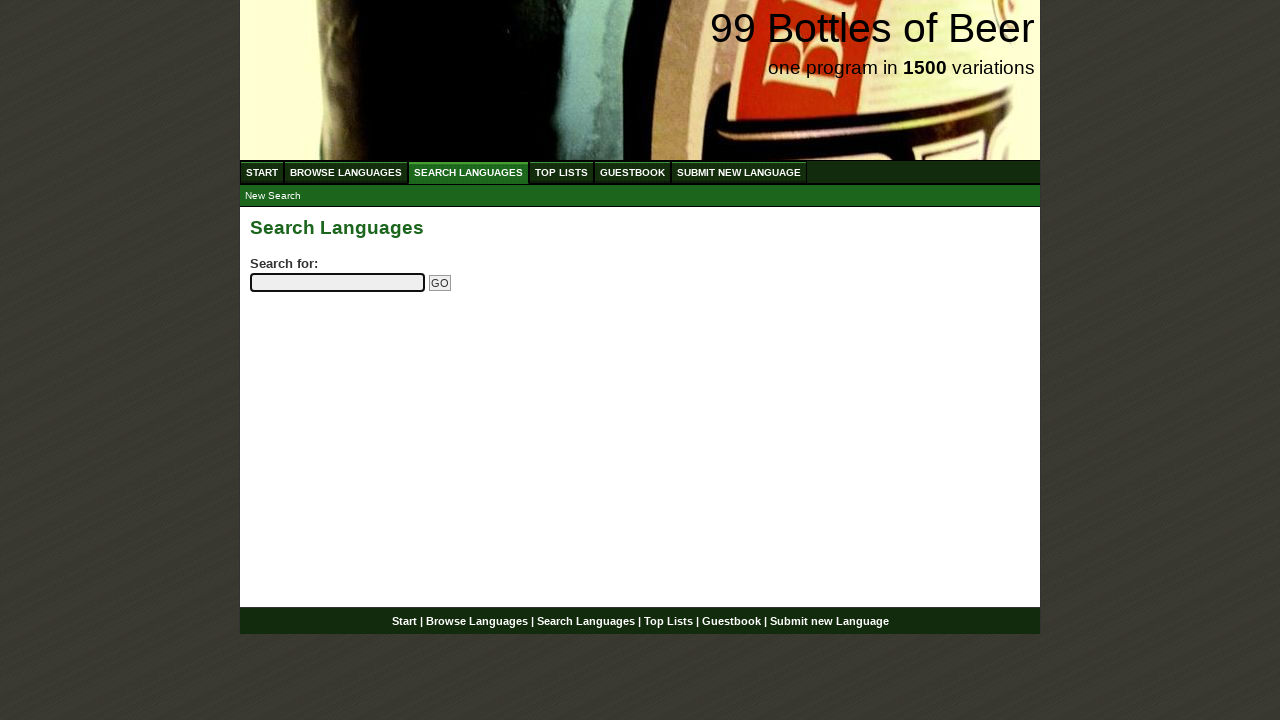

Entered 'python' in search field on input[name='search']
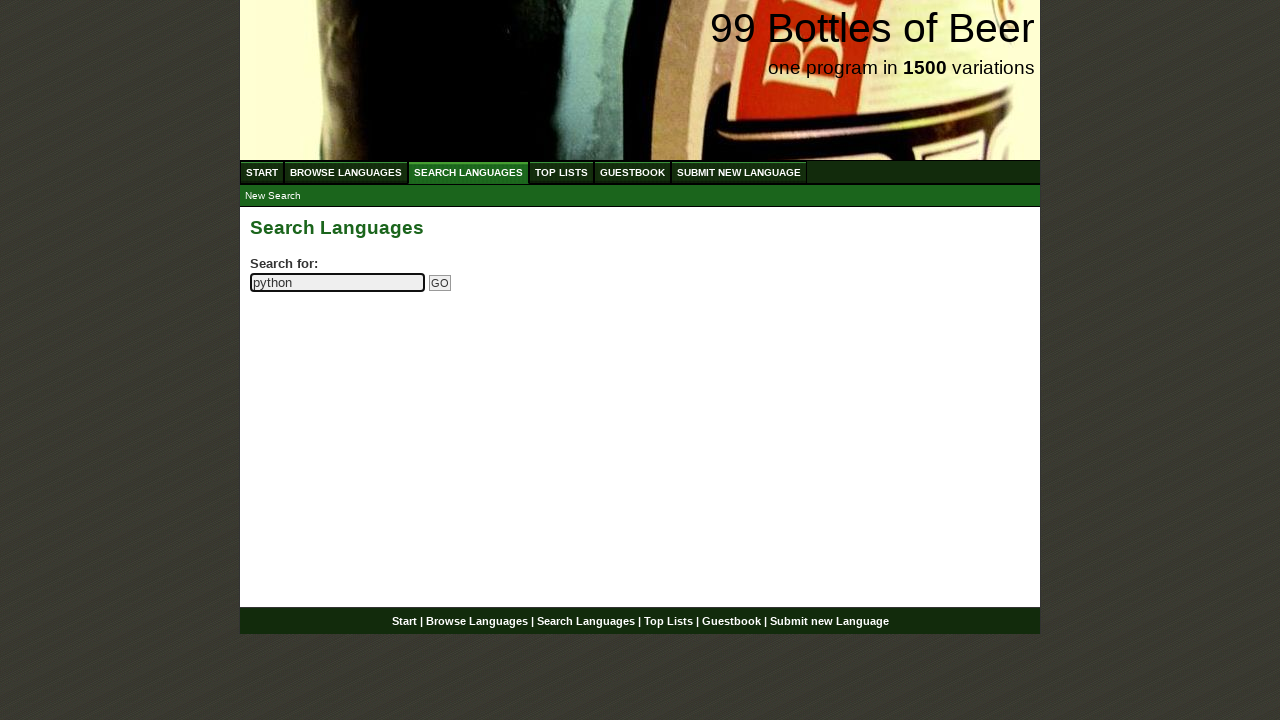

Clicked submit search button at (440, 283) on input[name='submitsearch']
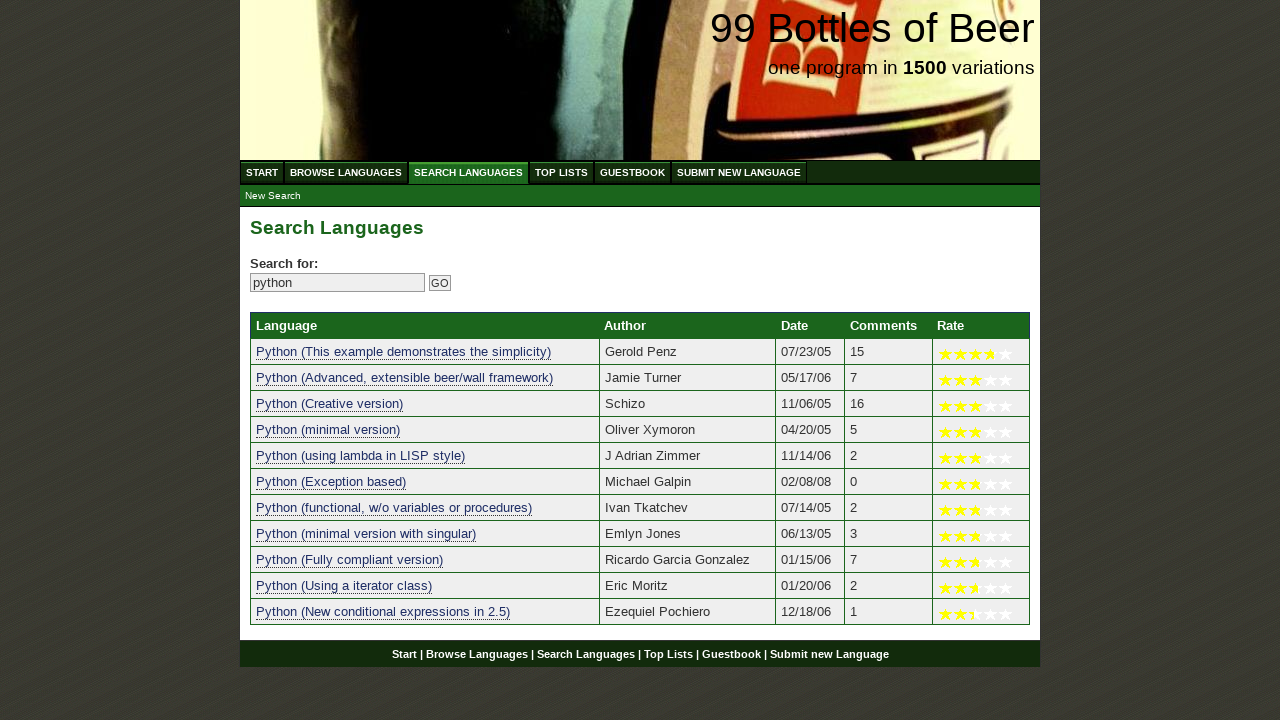

Search results table loaded
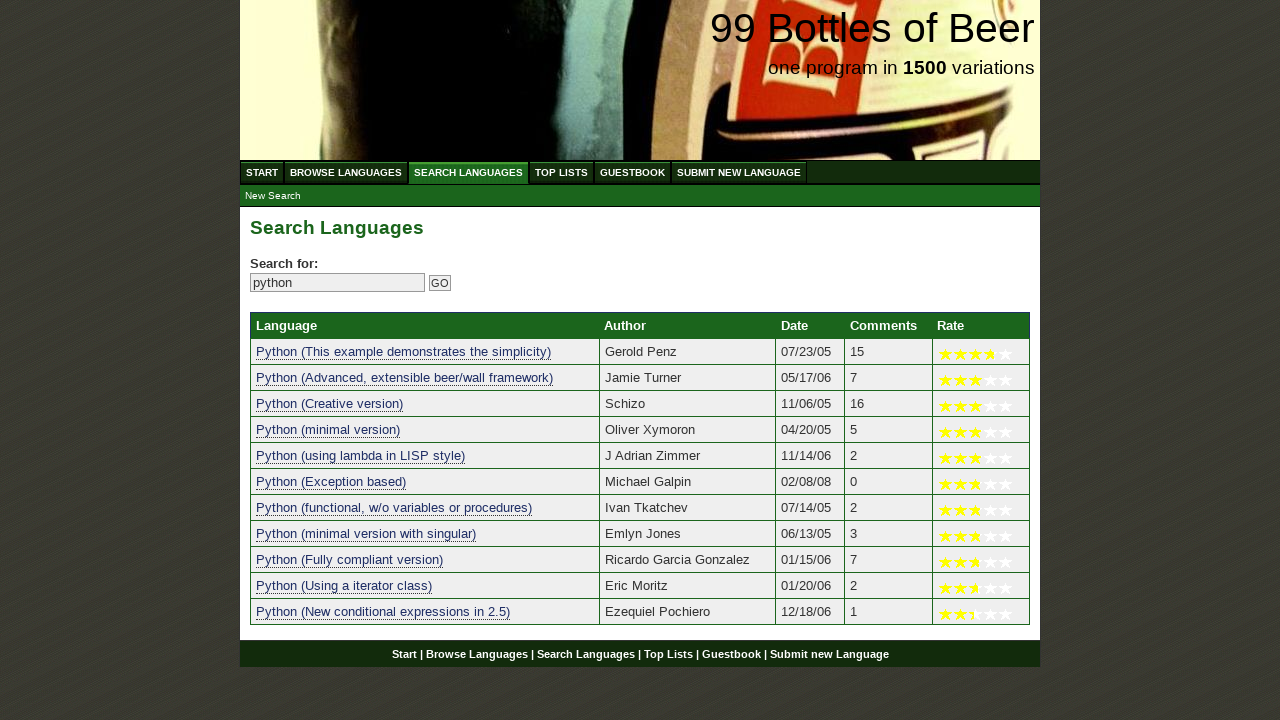

Retrieved 11 search results
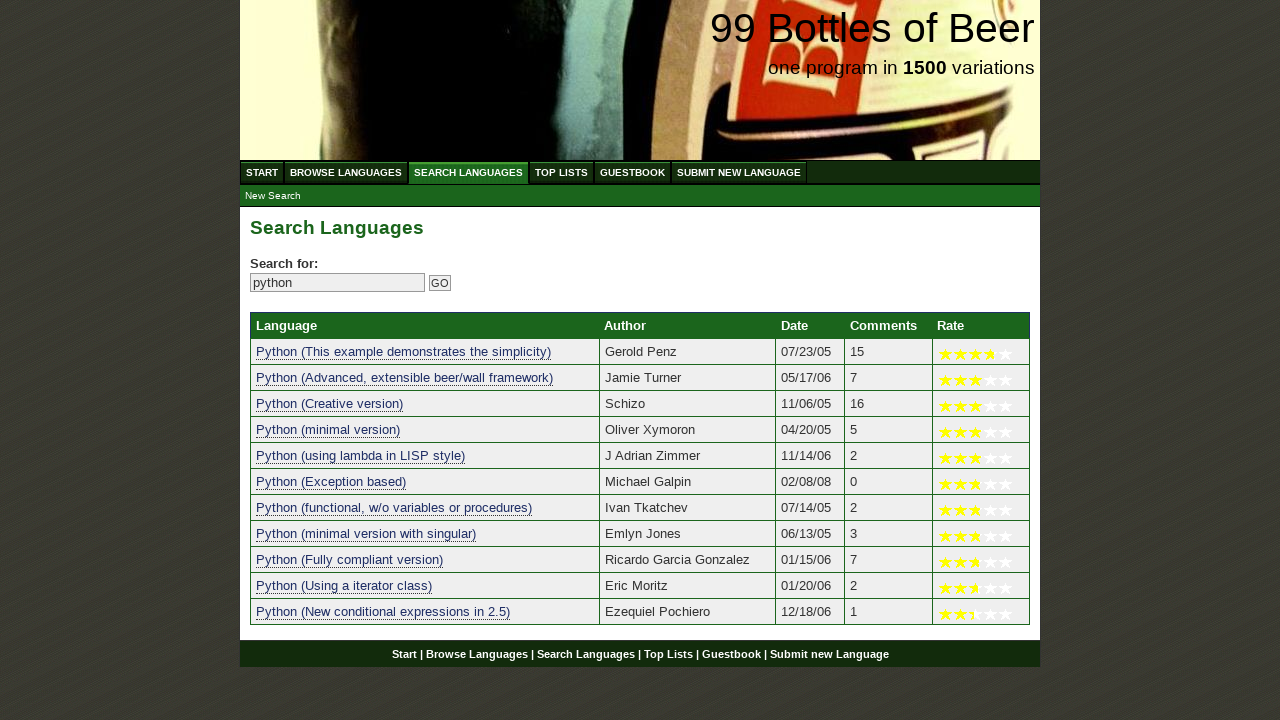

Verified that at least one search result exists
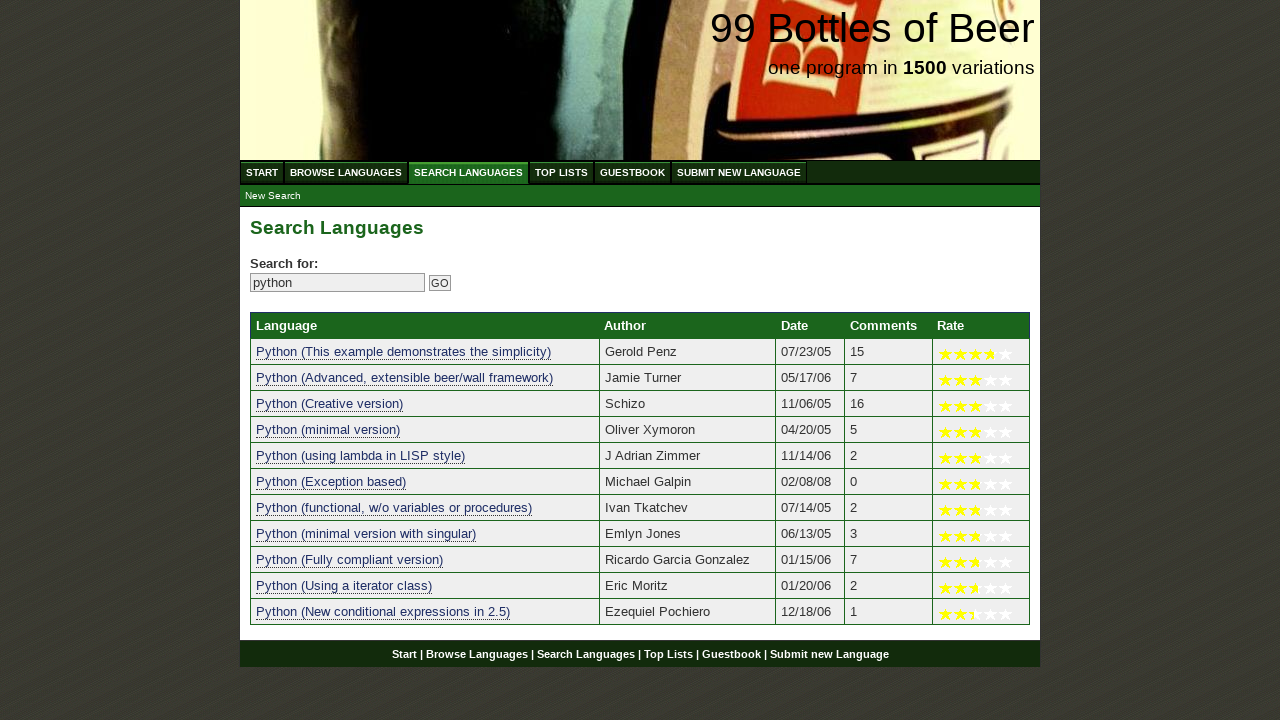

Verified search result contains 'python': Python (This example demonstrates the simplicity)
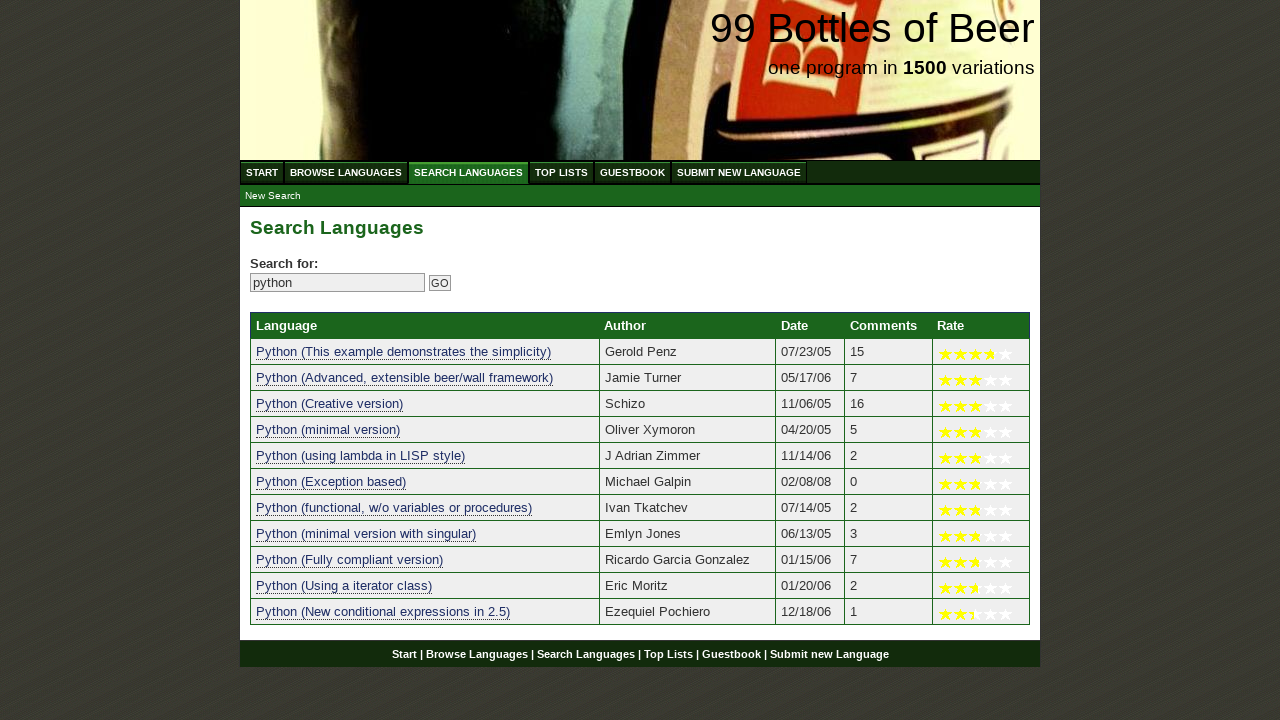

Verified search result contains 'python': Python (Advanced, extensible beer/wall framework)
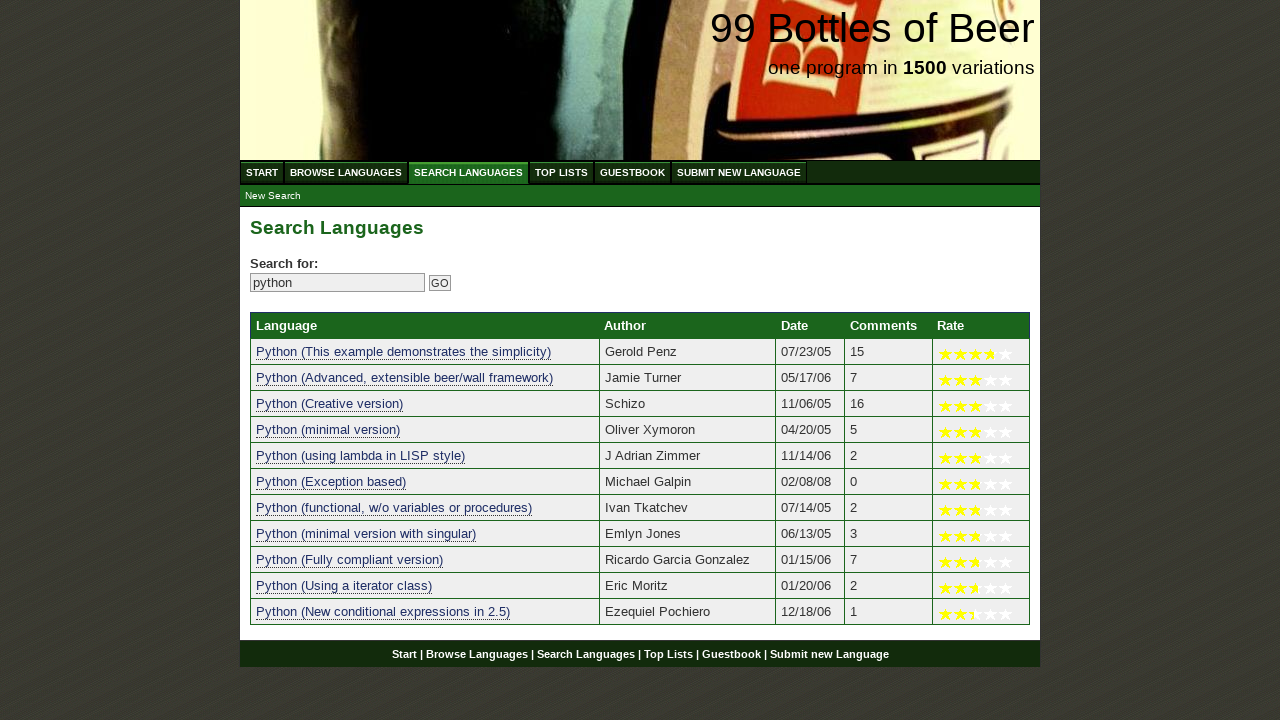

Verified search result contains 'python': Python (Creative version)
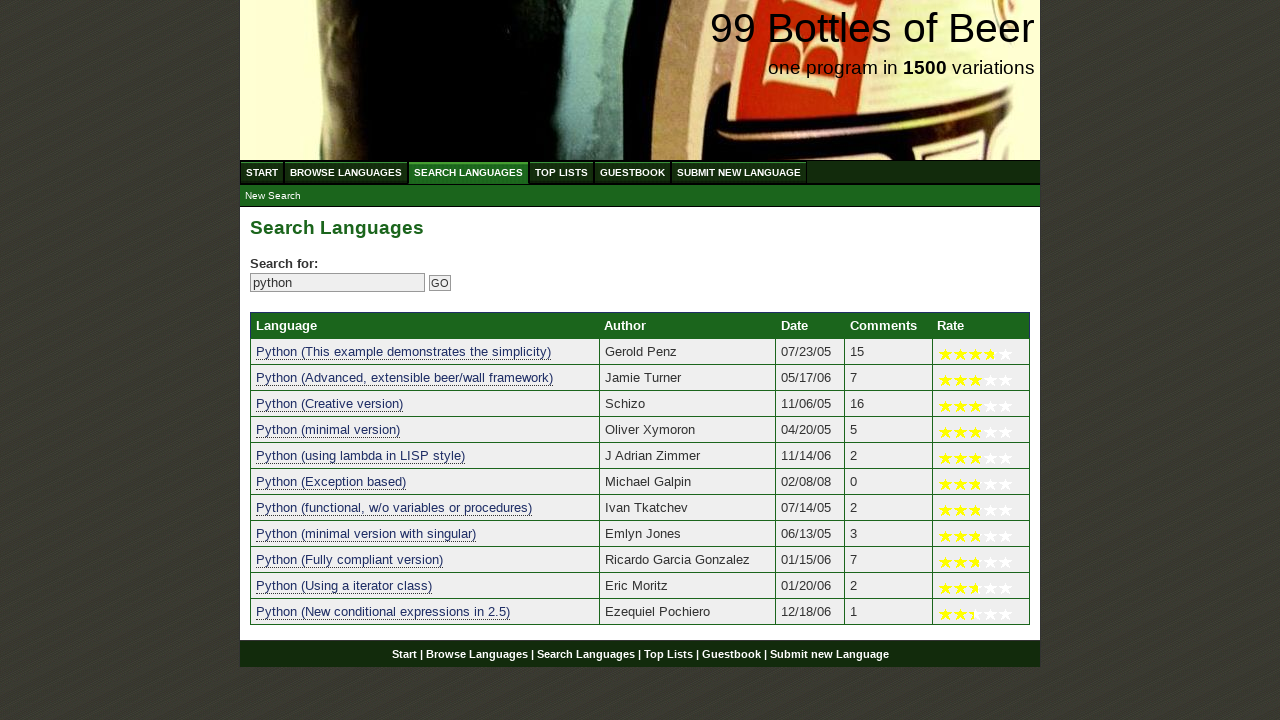

Verified search result contains 'python': Python (minimal version)
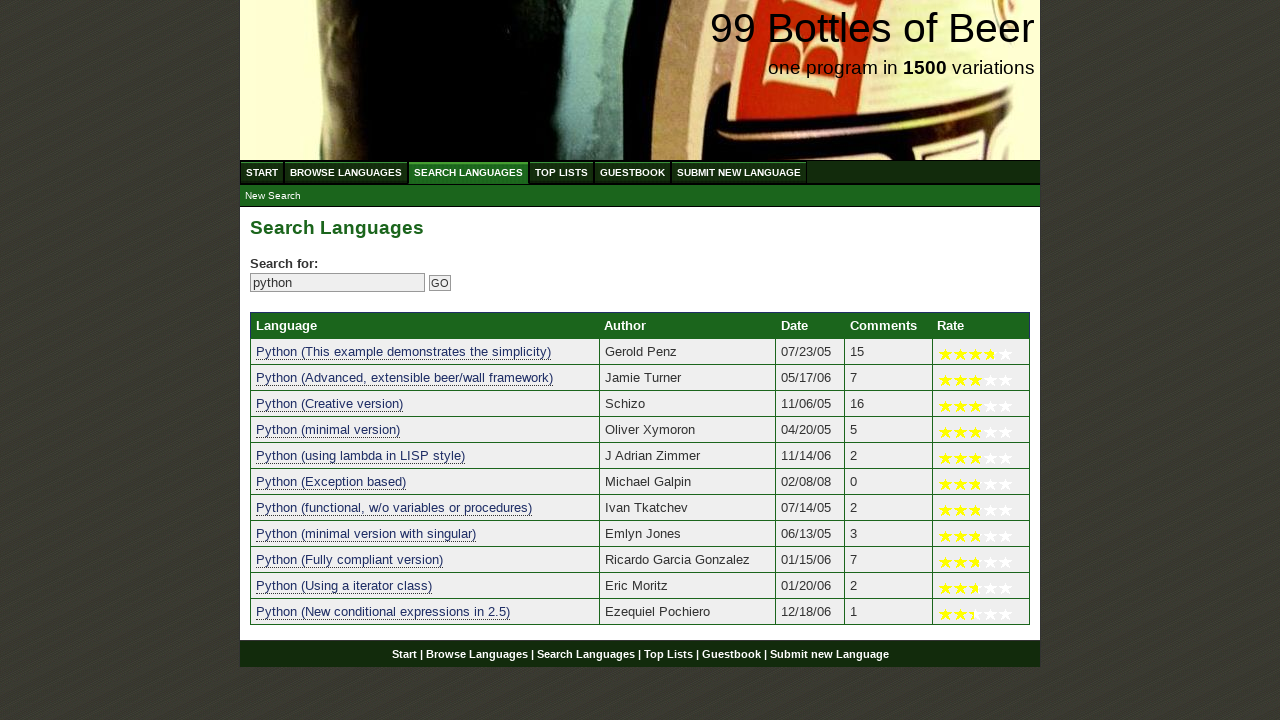

Verified search result contains 'python': Python (using lambda in LISP style)
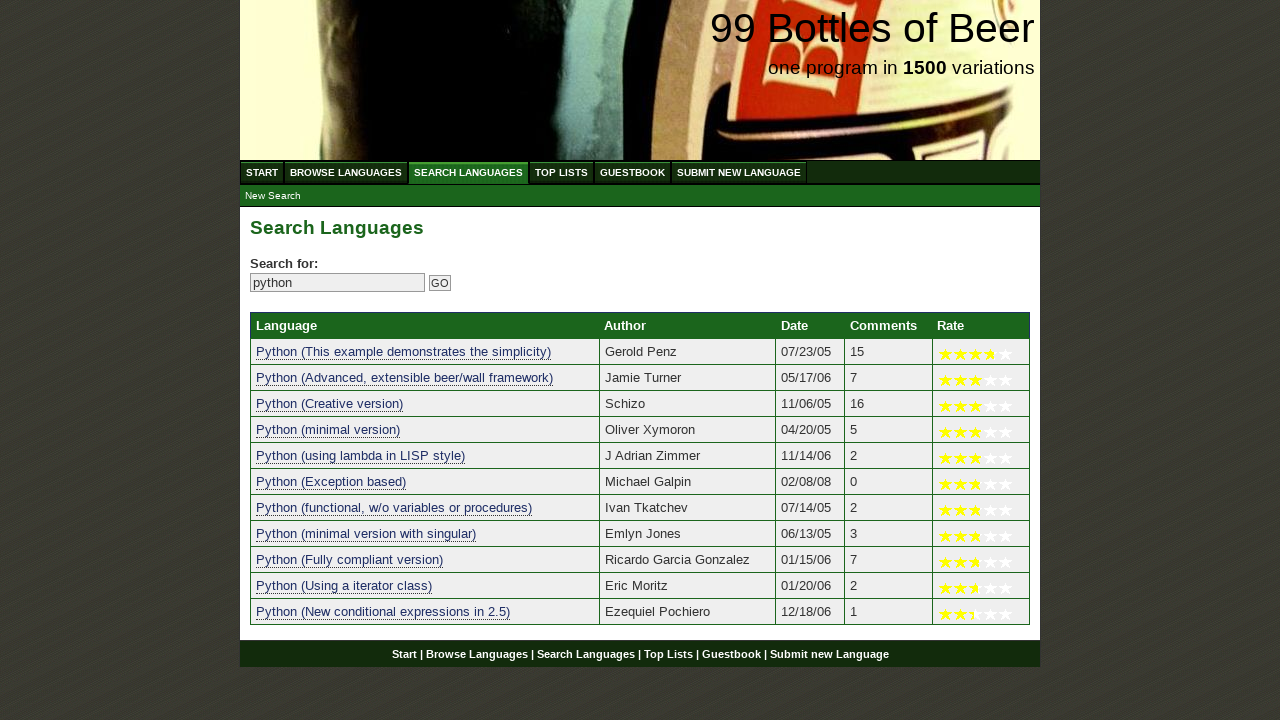

Verified search result contains 'python': Python (Exception based)
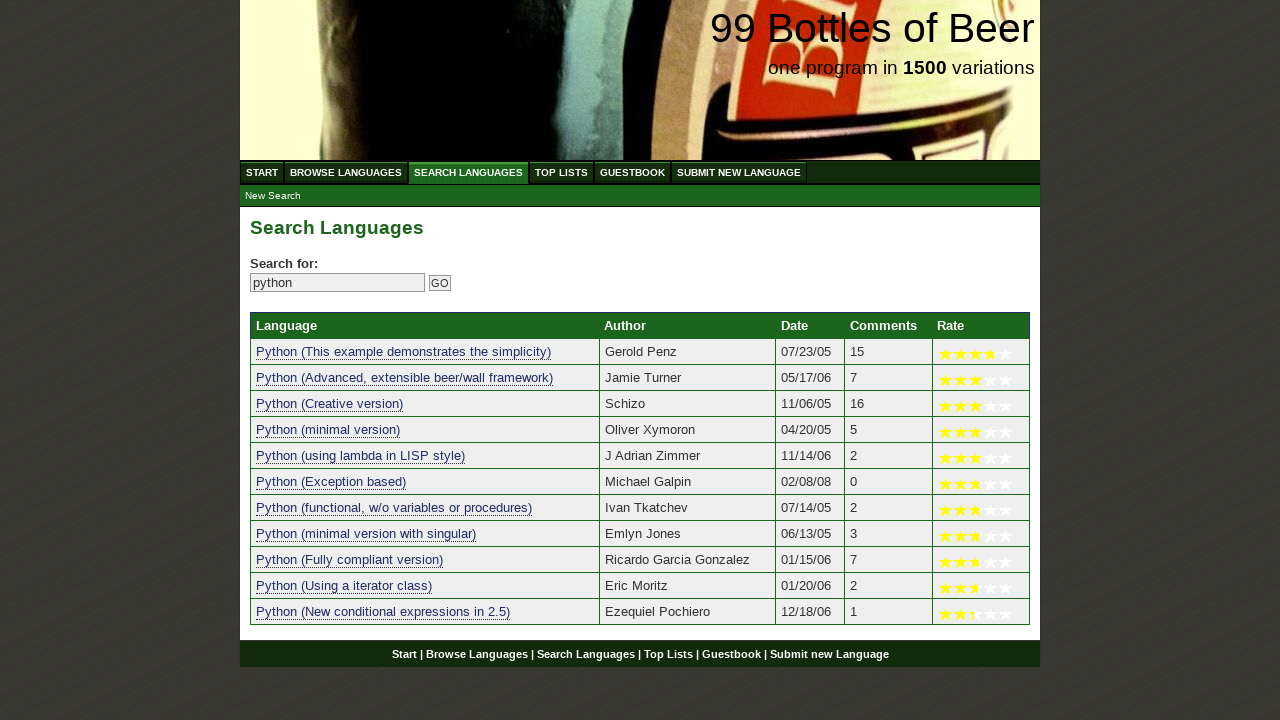

Verified search result contains 'python': Python (functional, w/o variables or procedures)
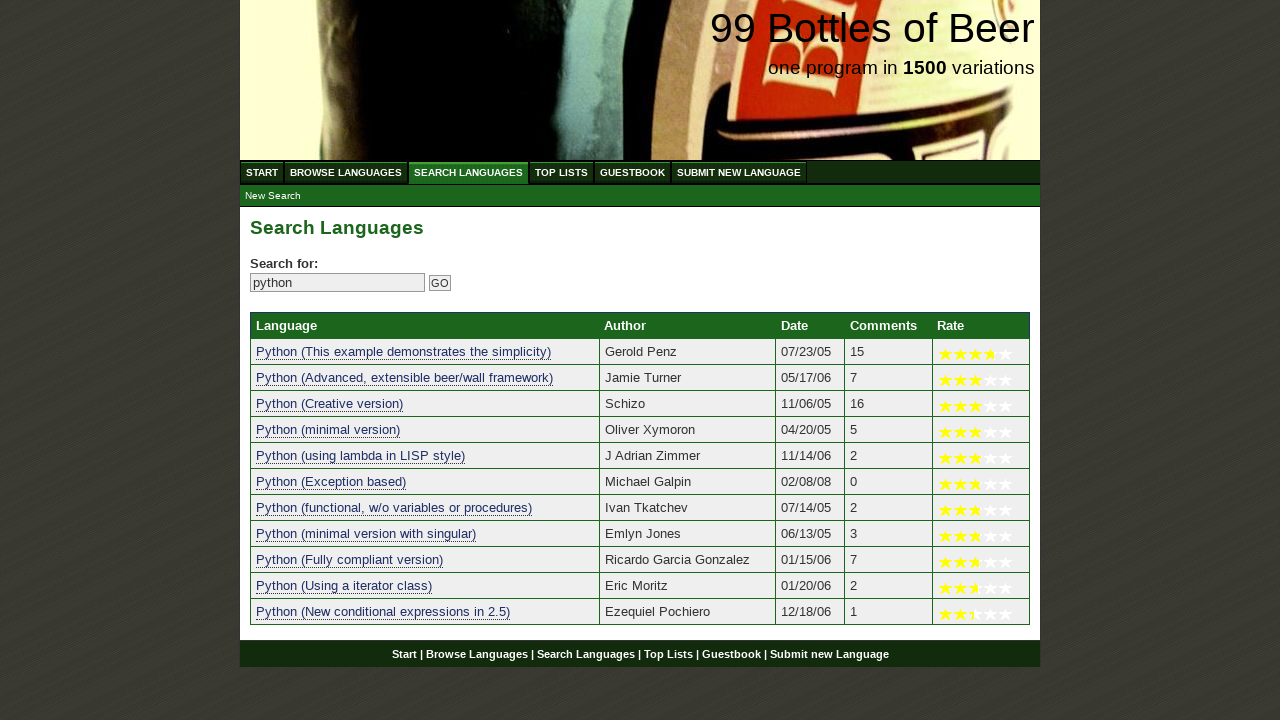

Verified search result contains 'python': Python (minimal version with singular)
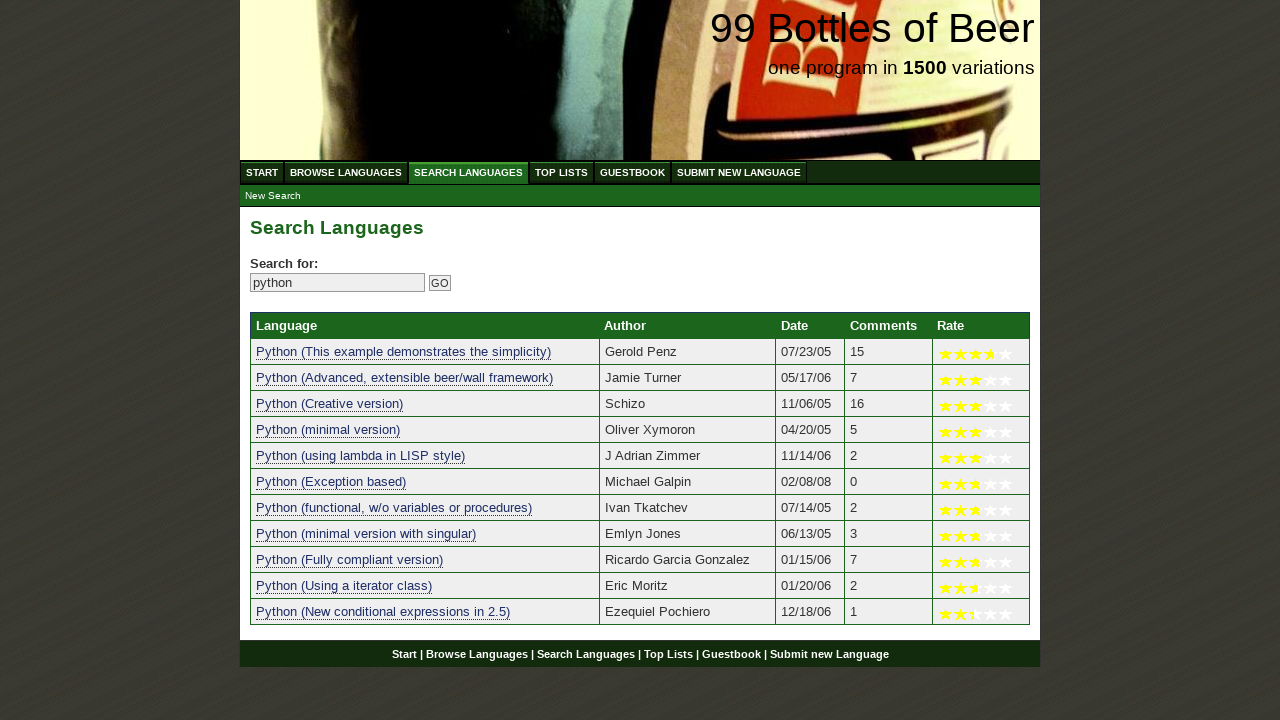

Verified search result contains 'python': Python (Fully compliant version)
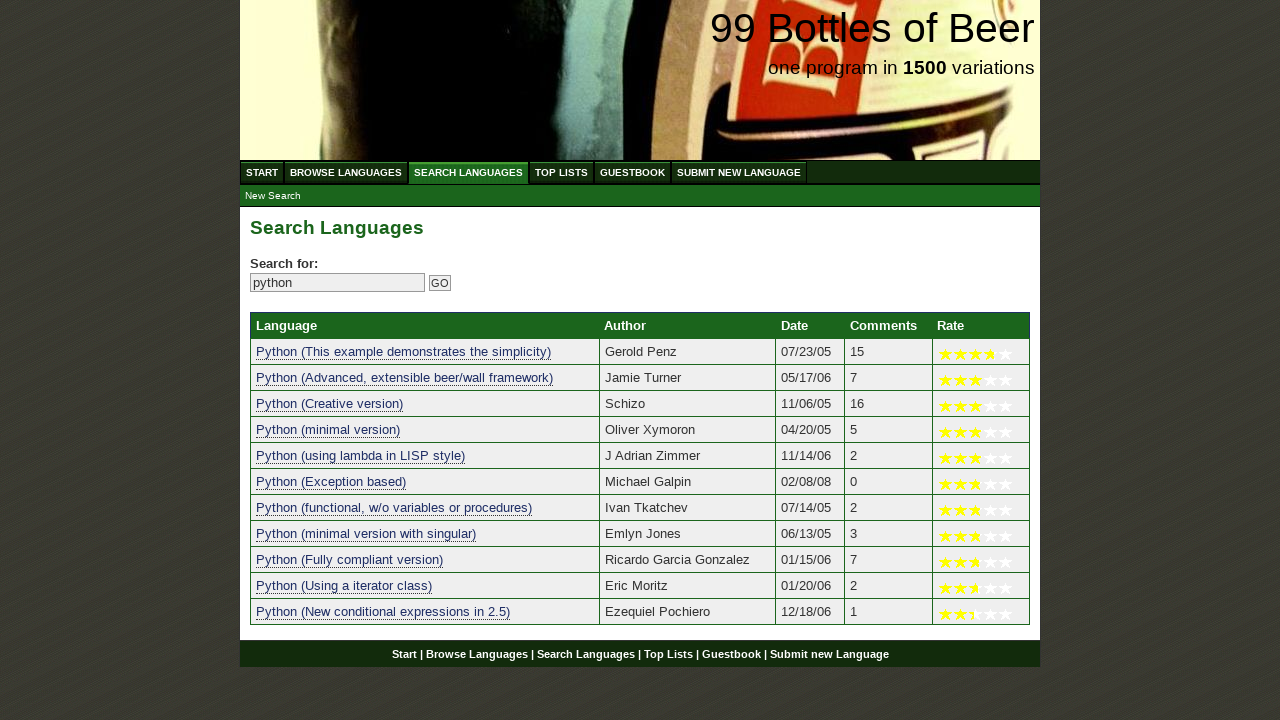

Verified search result contains 'python': Python (Using a iterator class)
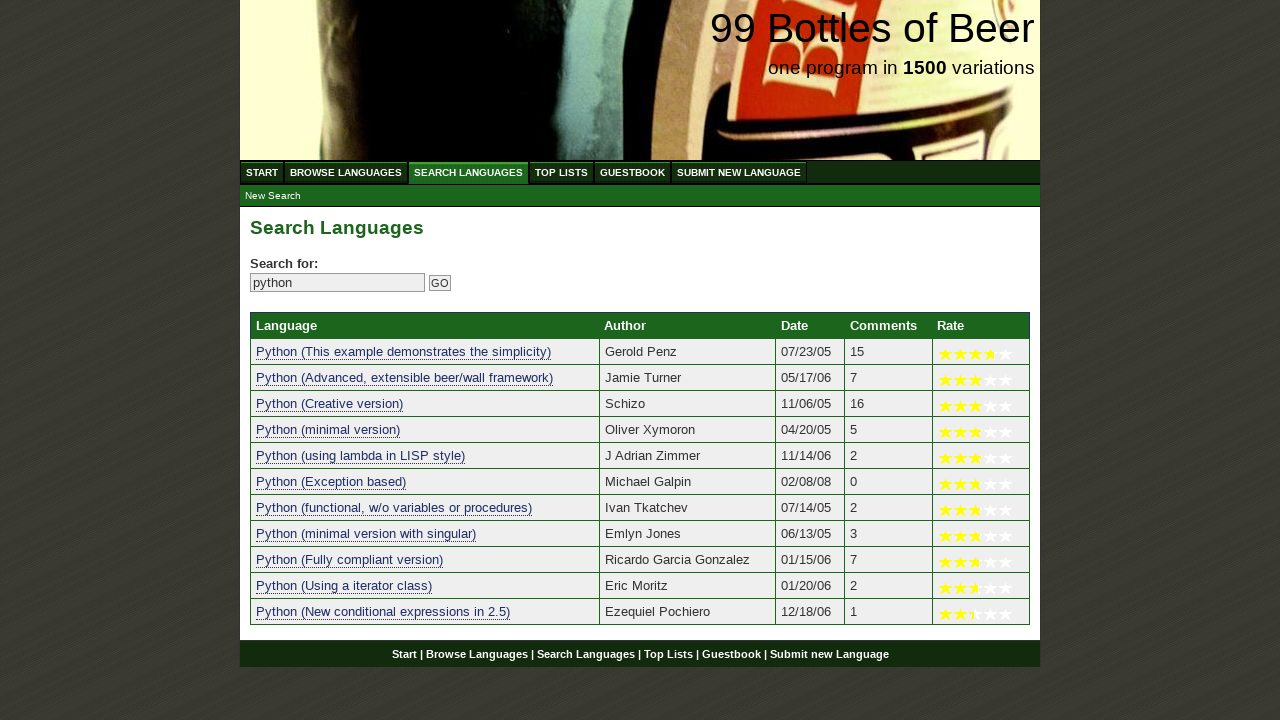

Verified search result contains 'python': Python (New conditional expressions in 2.5)
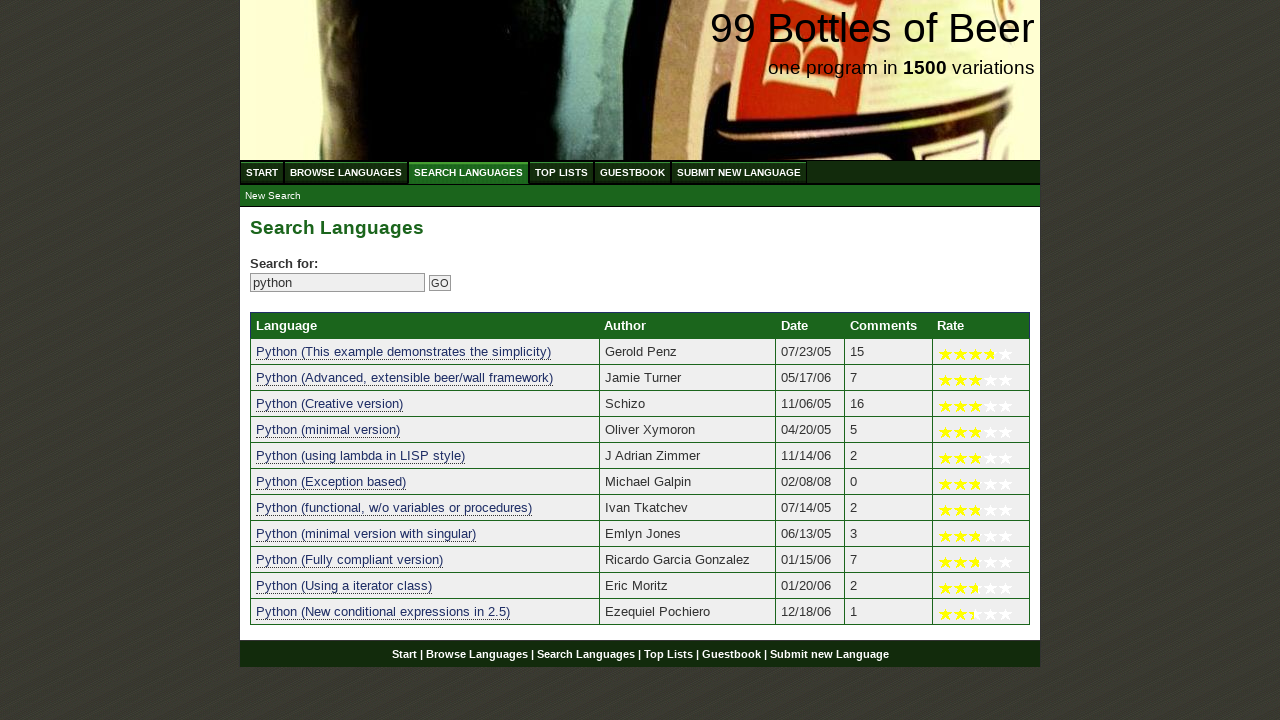

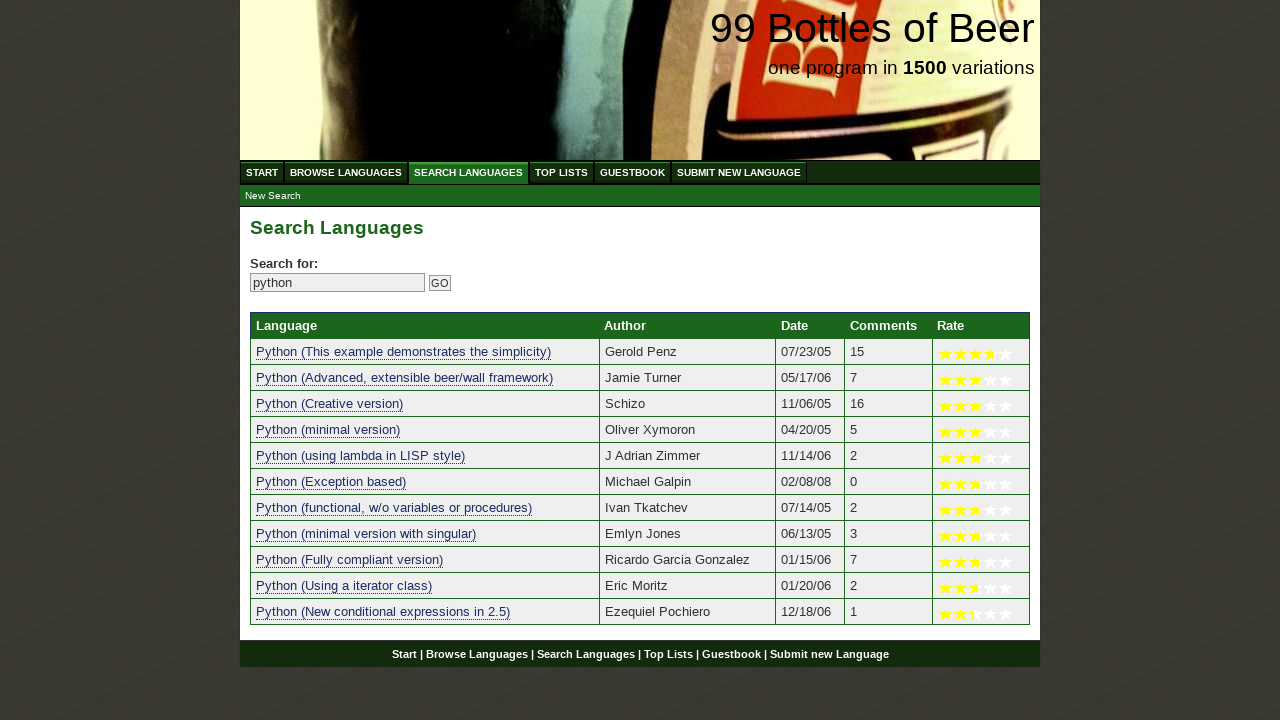